Navigates to GeeksforGeeks homepage and locates the search input element to verify it exists on the page

Starting URL: https://www.geeksforgeeks.org/

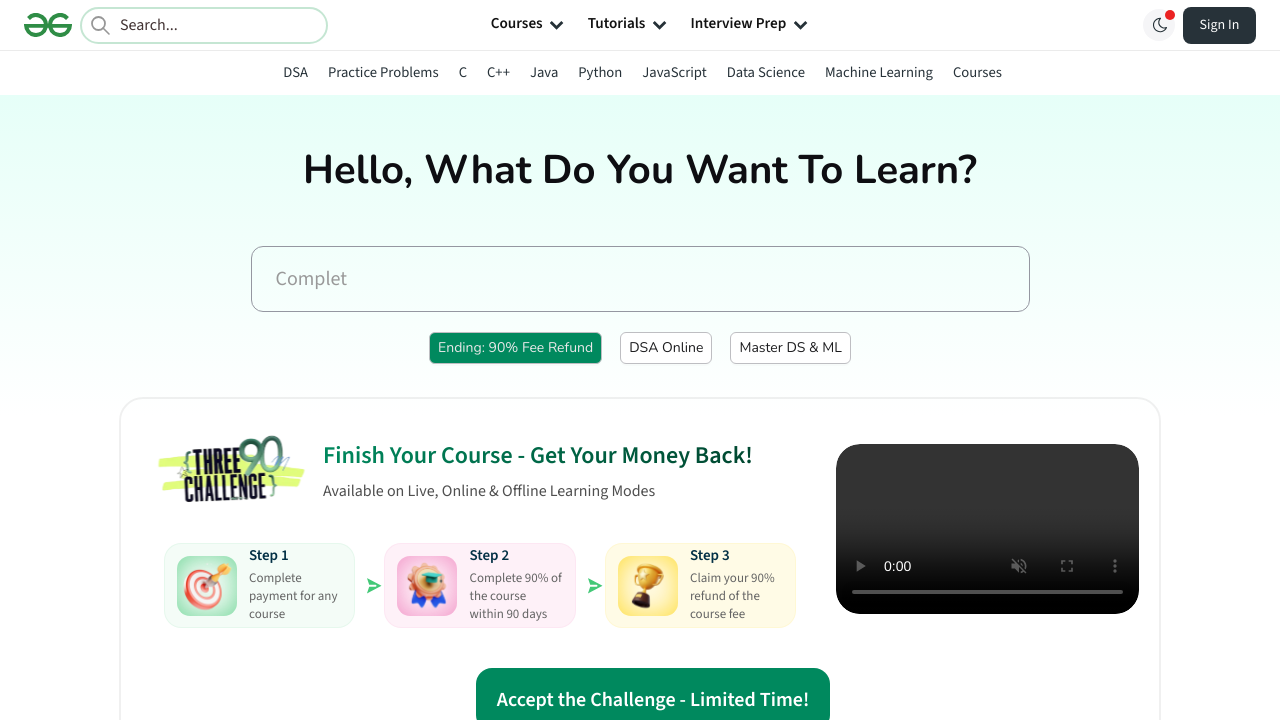

Waited for search input element to be visible on GeeksforGeeks homepage
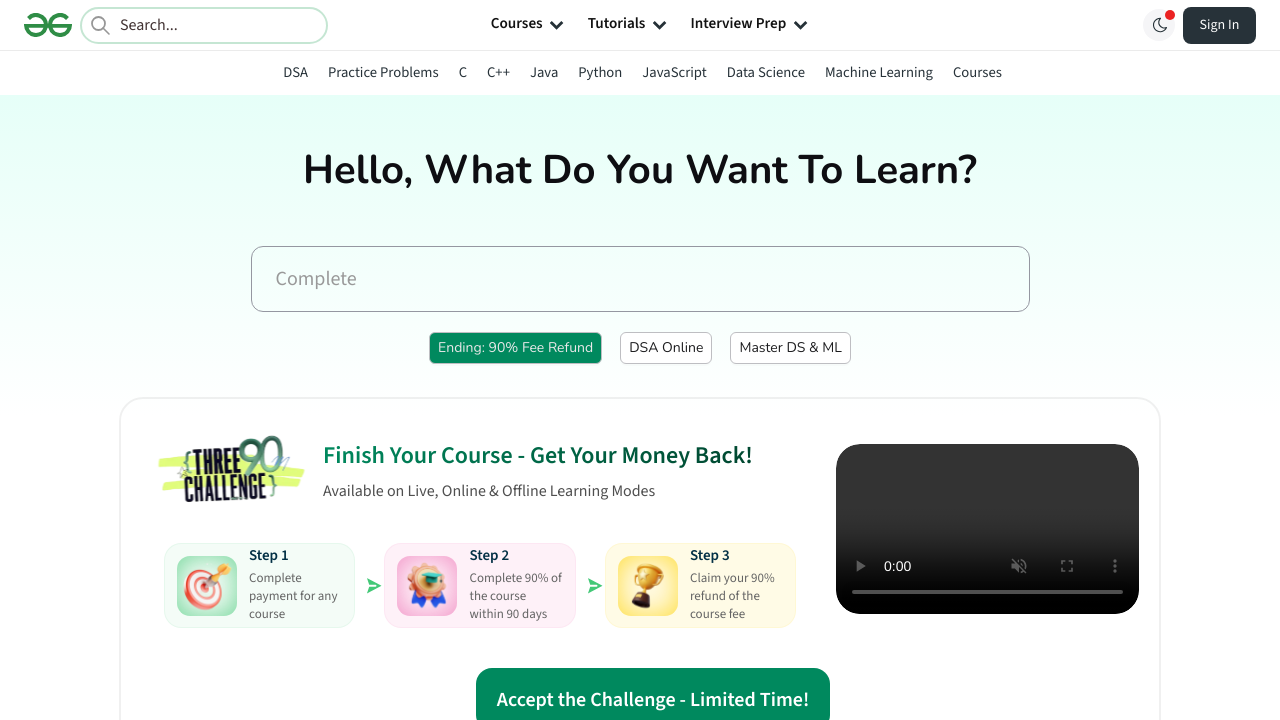

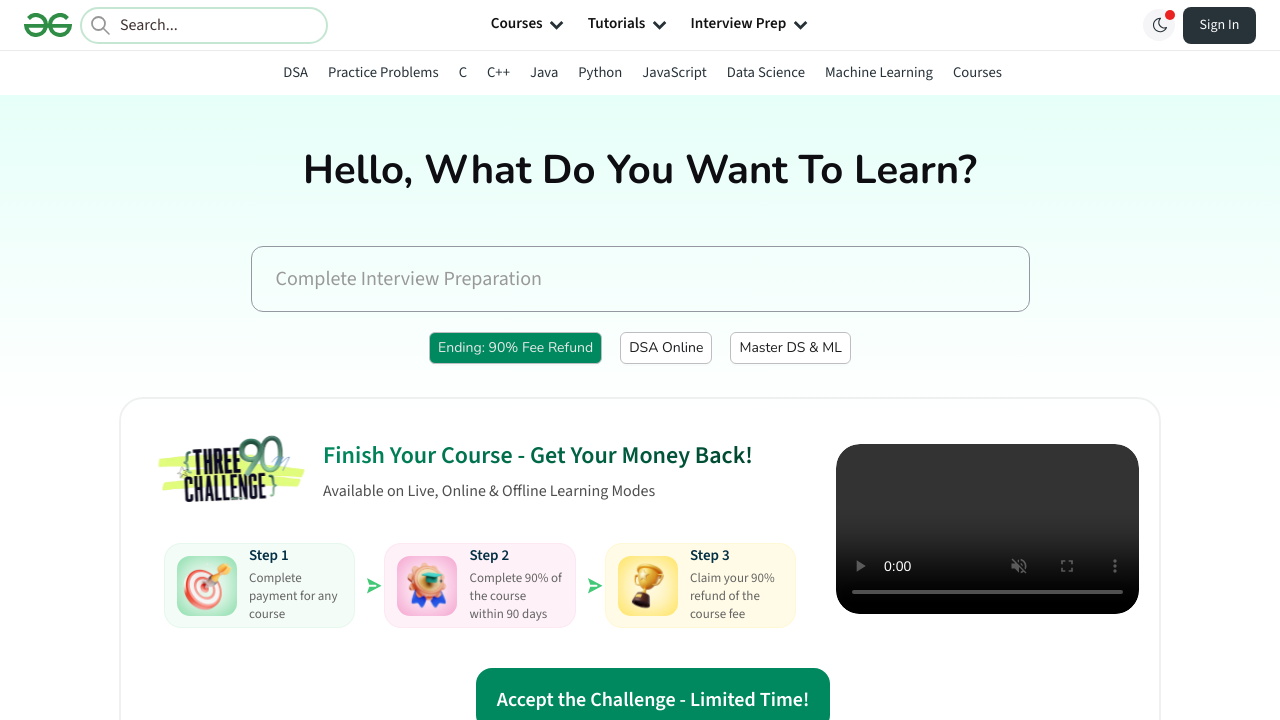